Waits for a house price to reach $100, clicks book button, solves a math equation, and submits the answer

Starting URL: http://suninjuly.github.io/explicit_wait2.html

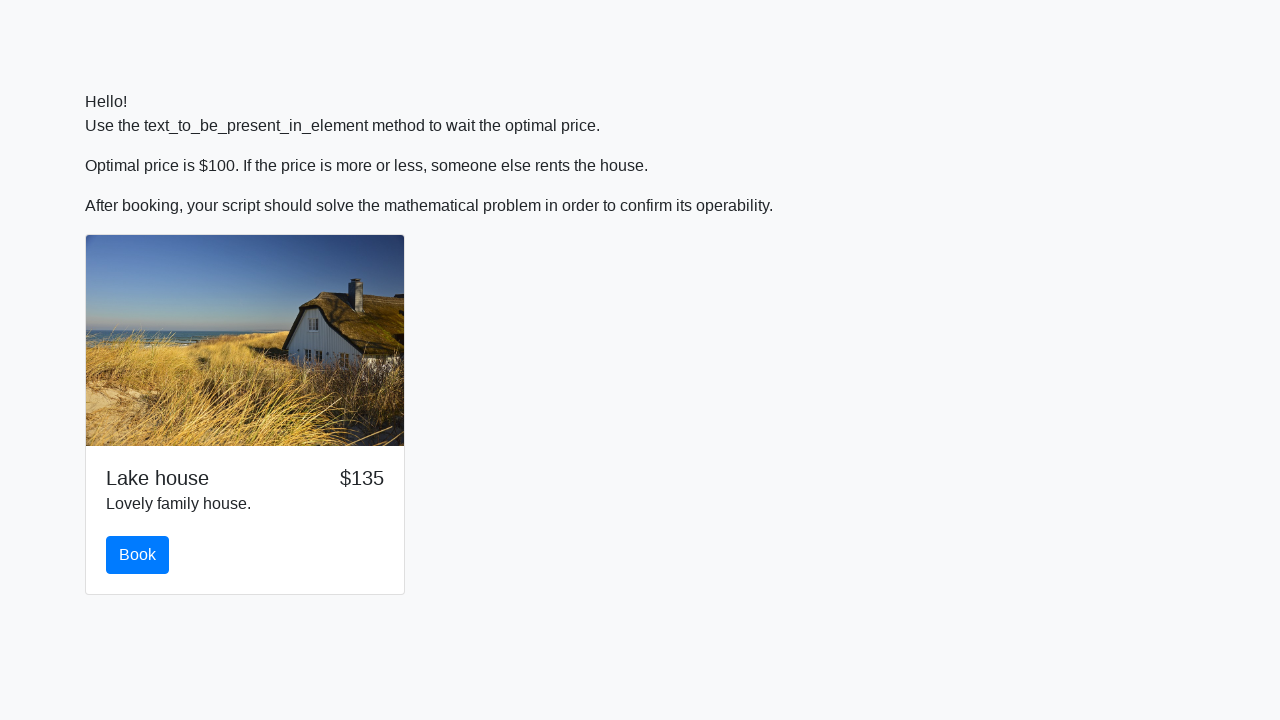

Waited for house price to reach $100
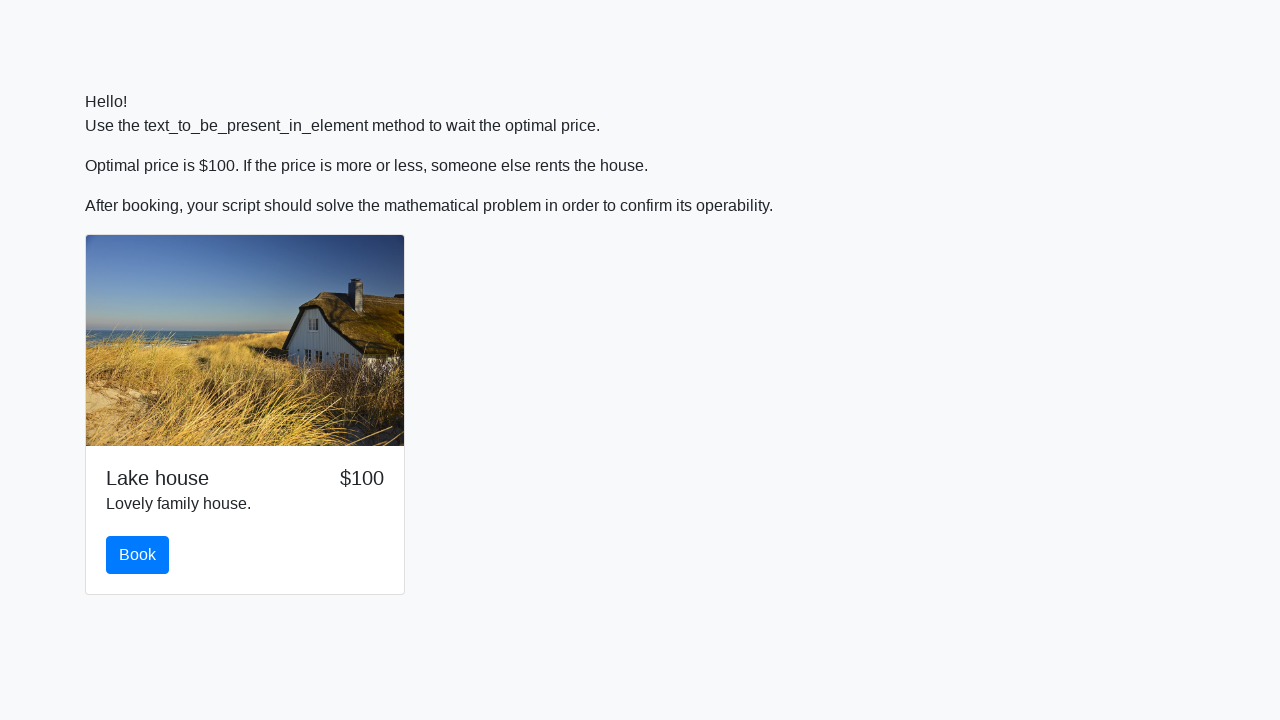

Clicked Book button at (138, 555) on #book
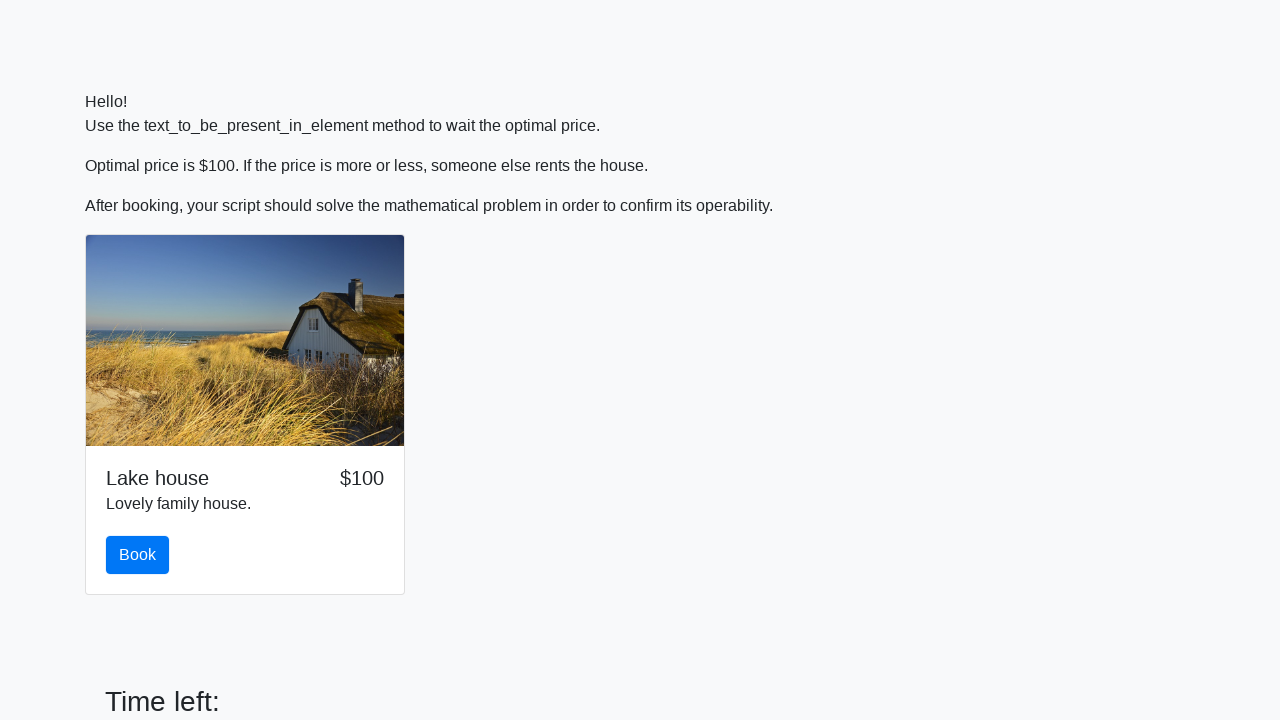

Retrieved math equation sentence from page
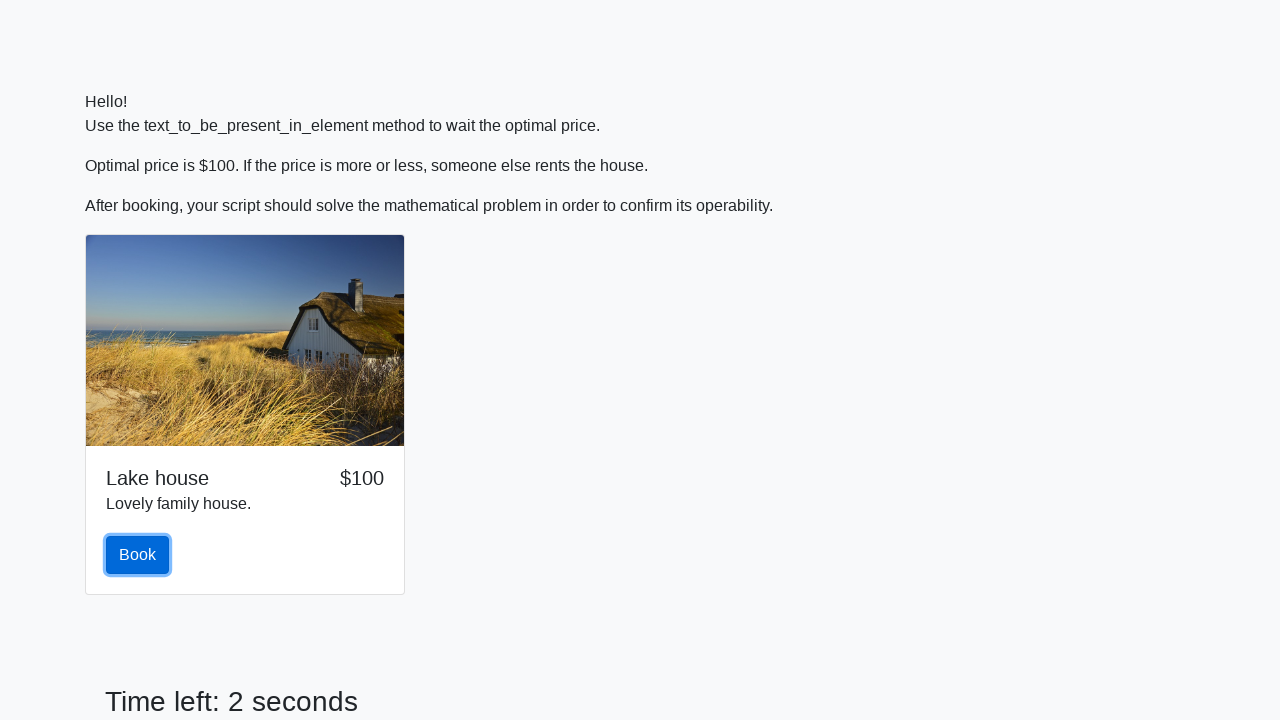

Extracted math equation using regex pattern
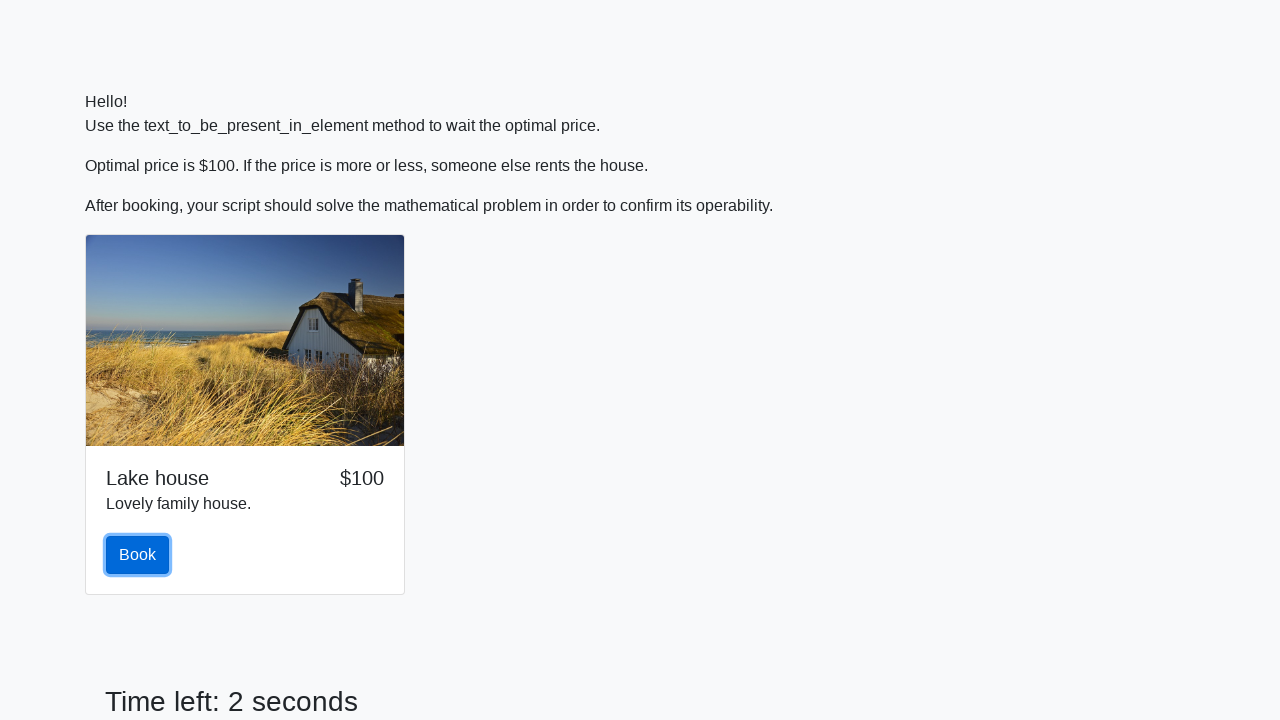

Retrieved x value from input field
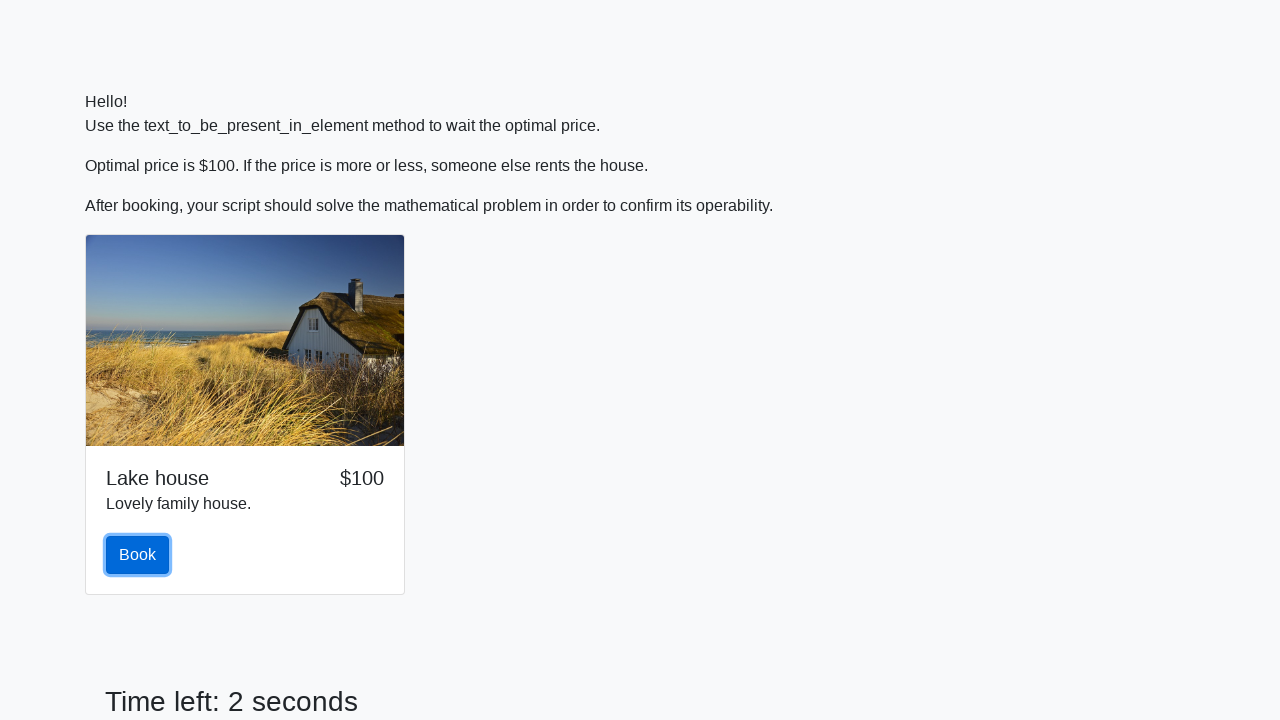

Reformatted math equation for evaluation
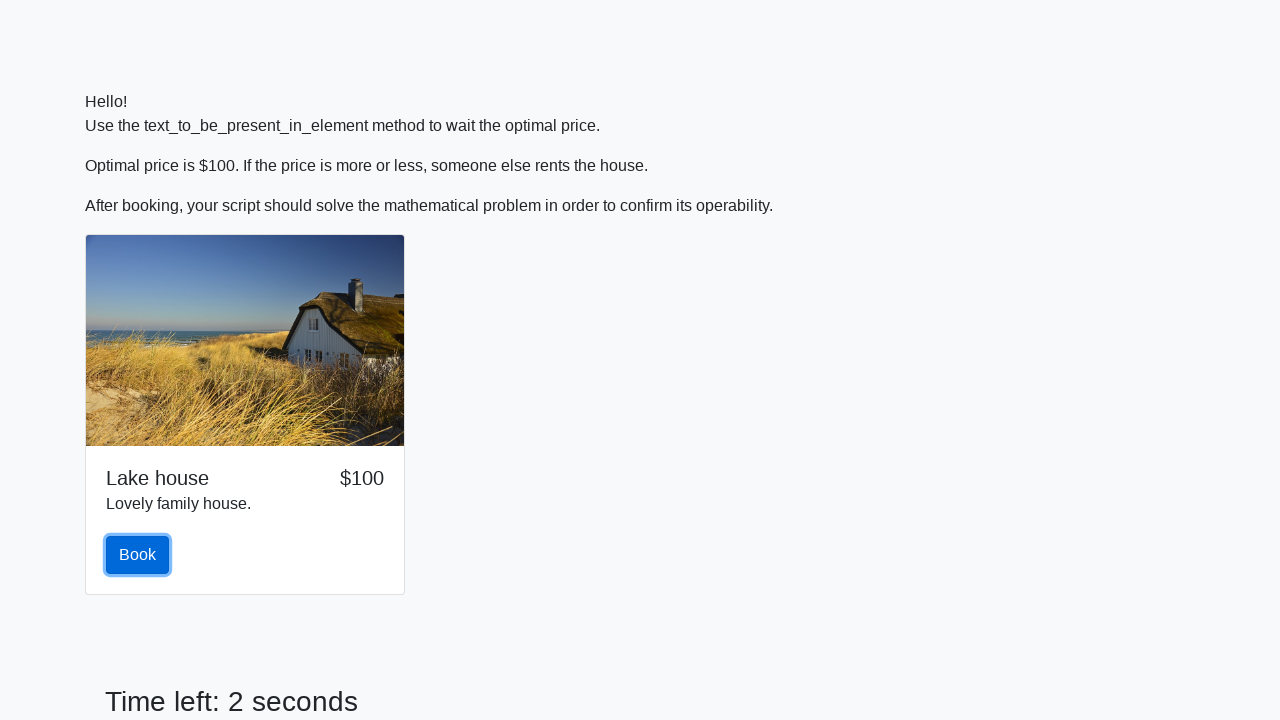

Evaluated math equation and got result: 2.103964909131593
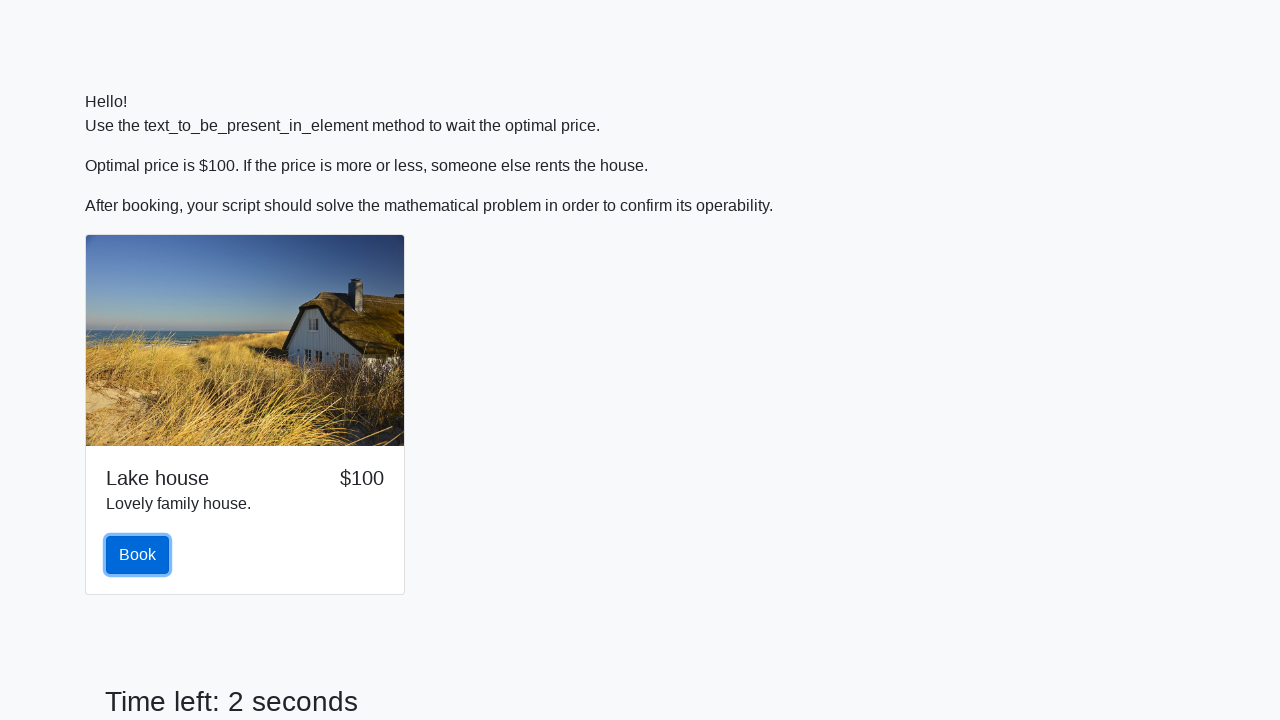

Filled answer field with value: 2.103964909131593 on #answer
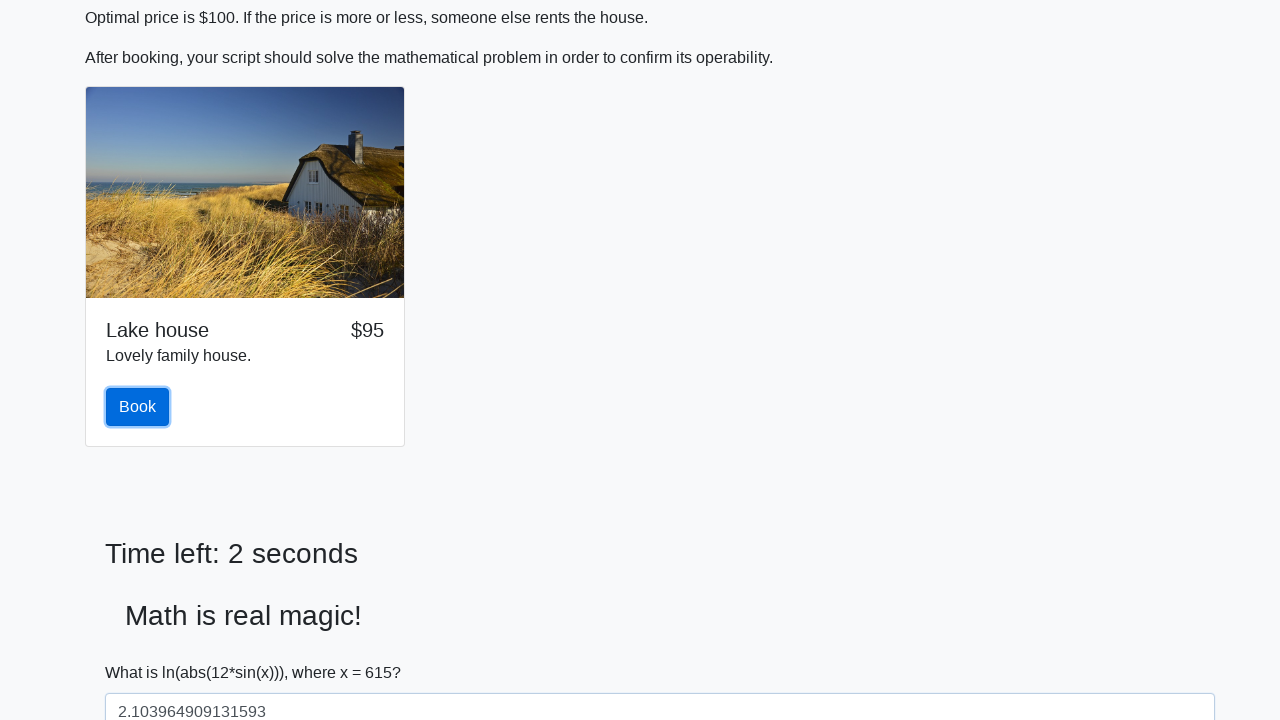

Clicked submit button to submit answer at (143, 651) on button[type='submit']
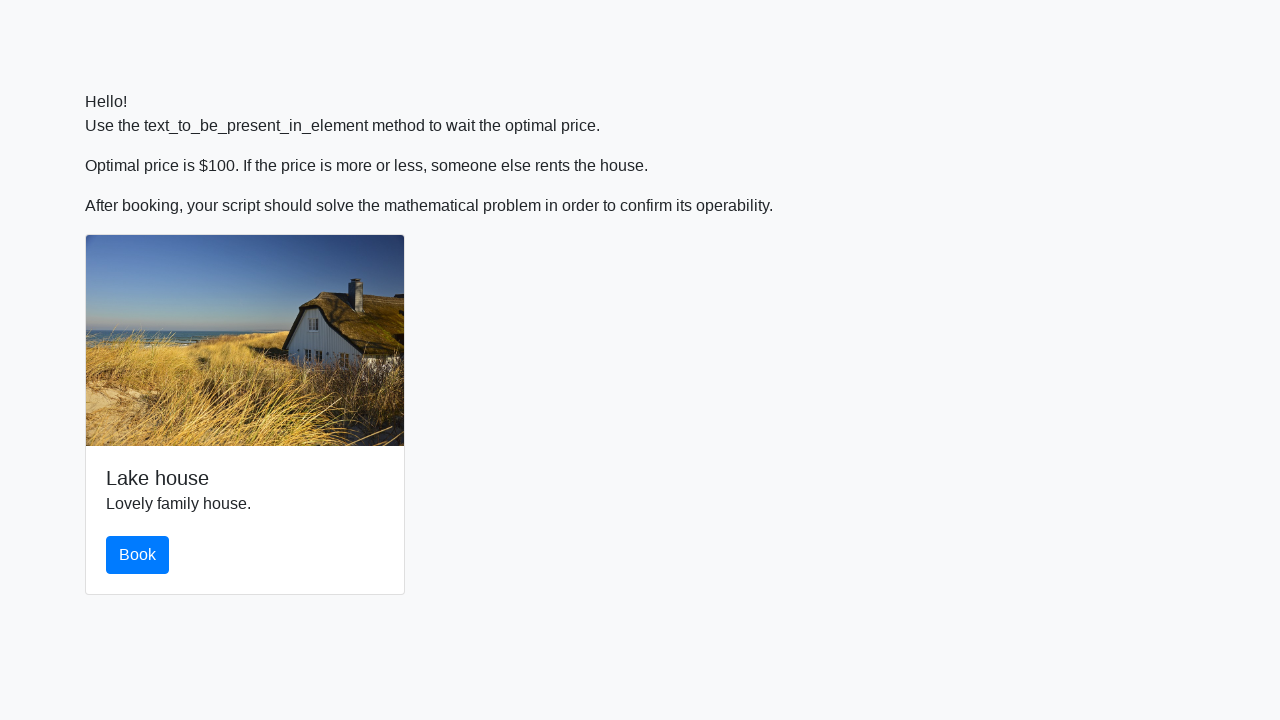

Set up dialog handler to accept alerts
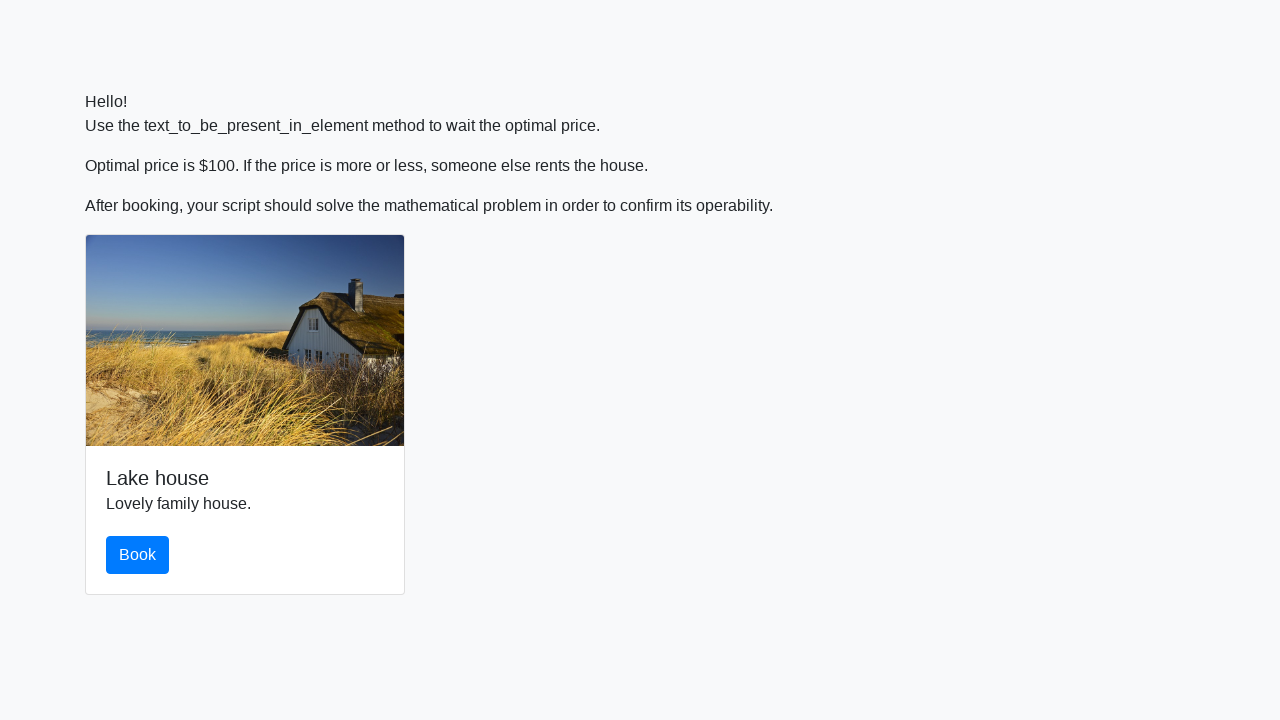

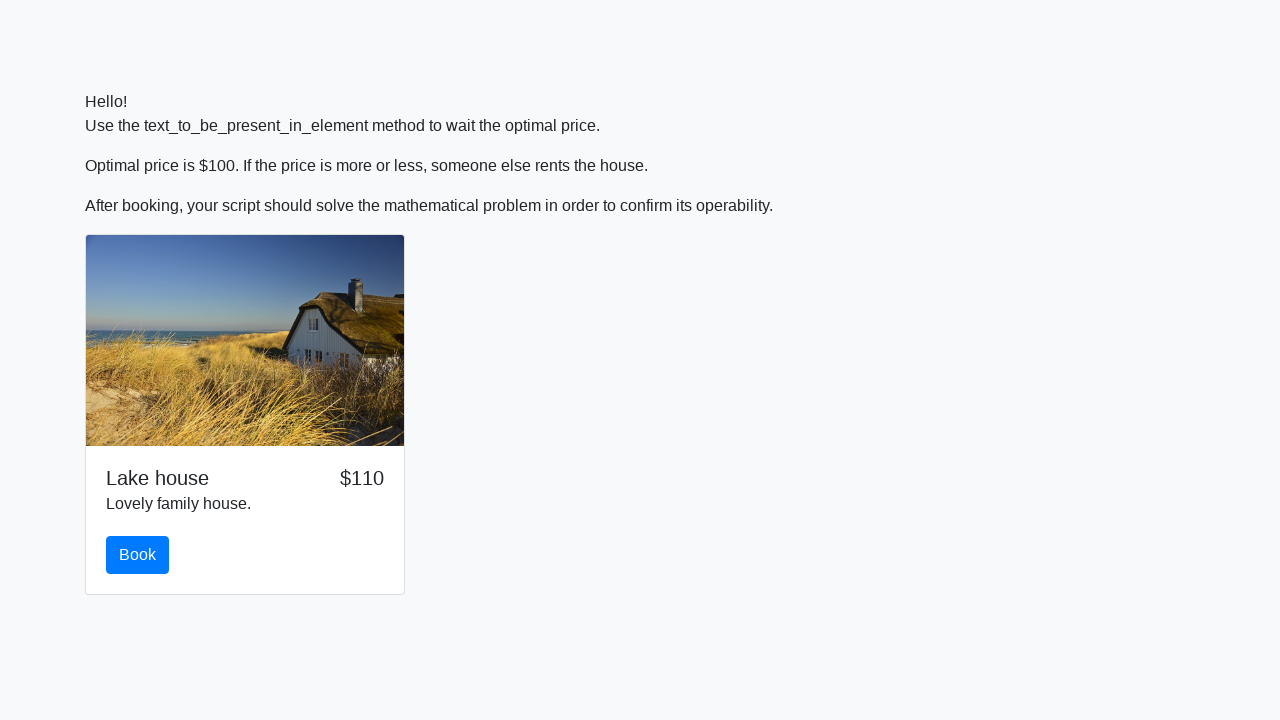